Tests opening a new browser window using Playwright, navigating to a different page in the new window, and verifying that two browser contexts/pages are open.

Starting URL: https://the-internet.herokuapp.com

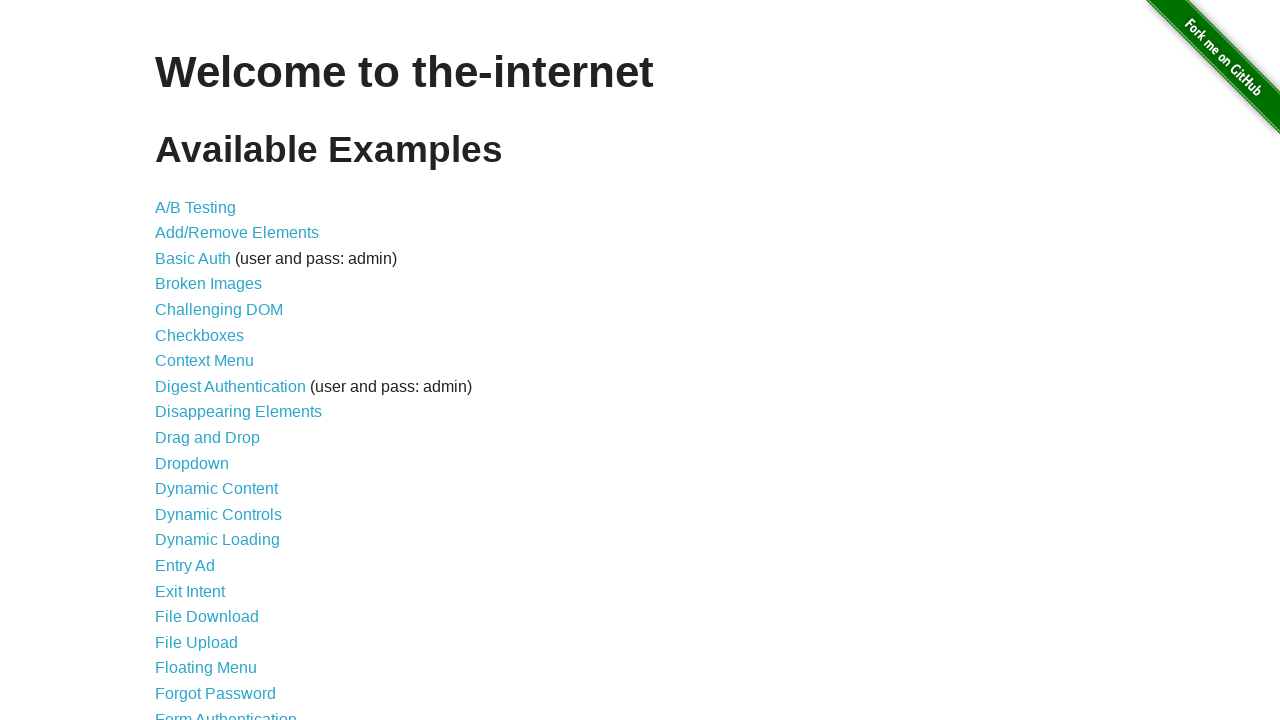

Opened a new browser window/page
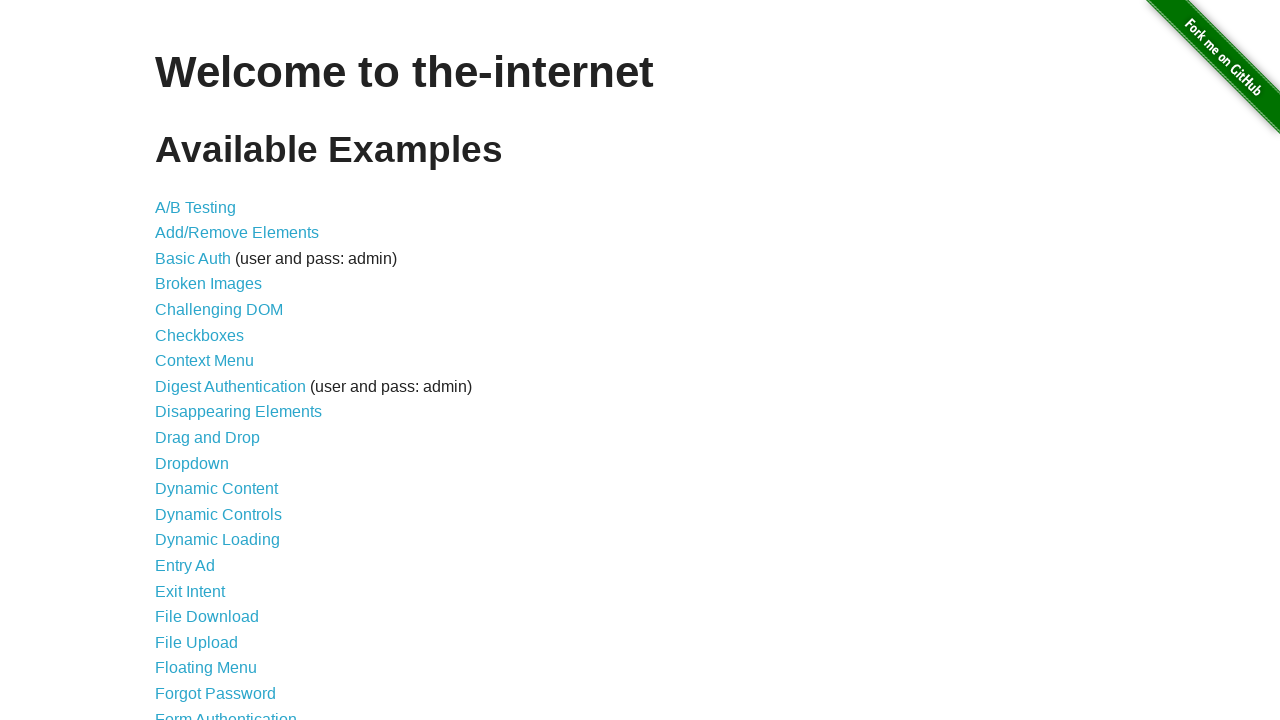

Navigated to typos page in new window
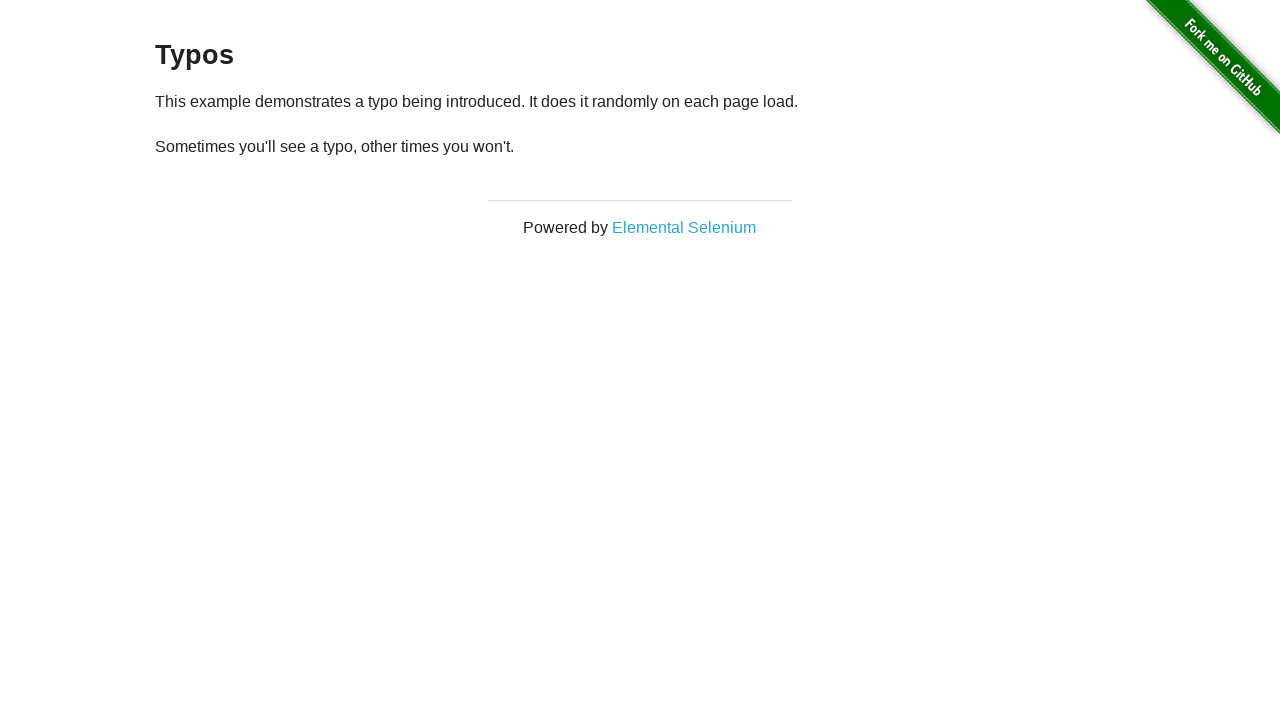

Verified page count: 2 windows open
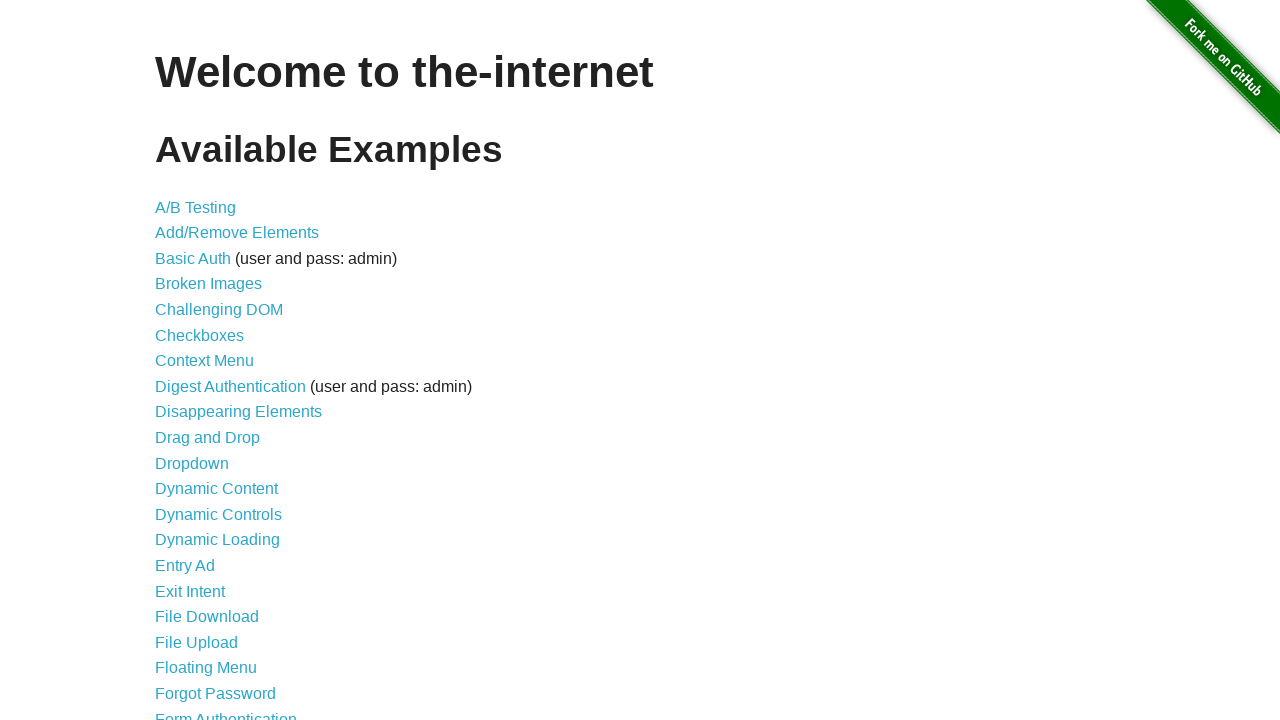

Test passed: Found 2 windows open as expected
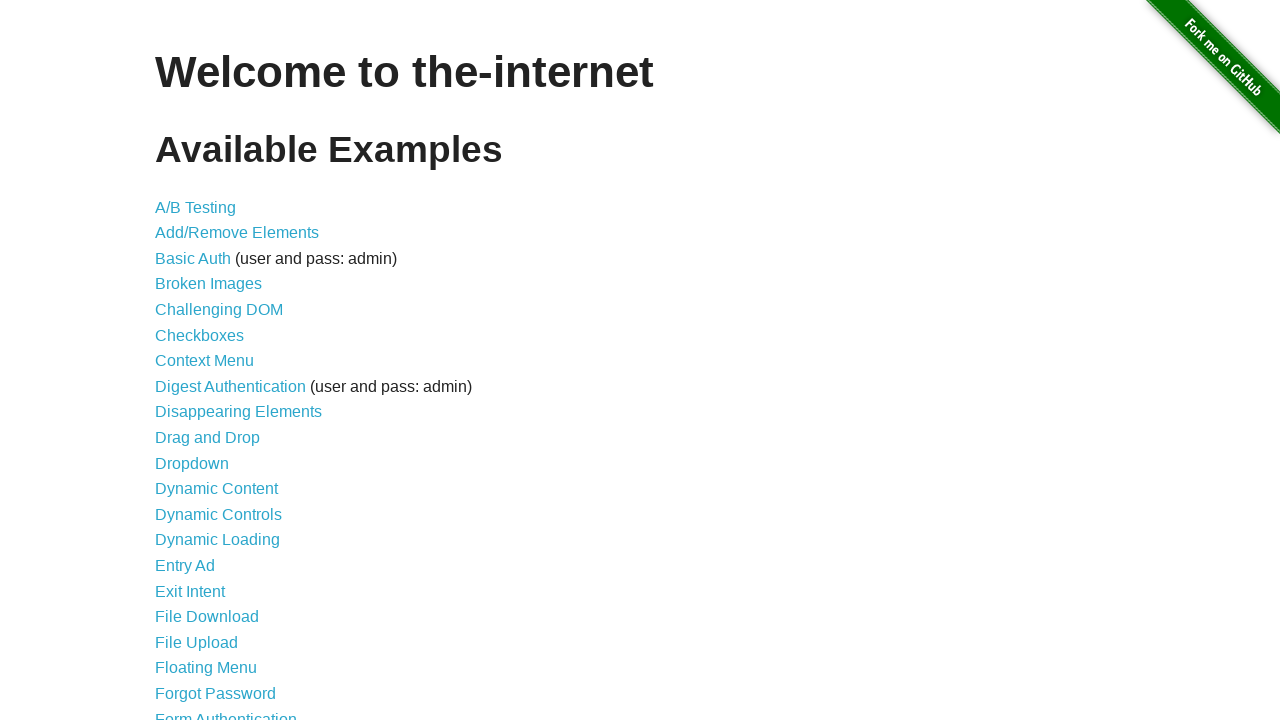

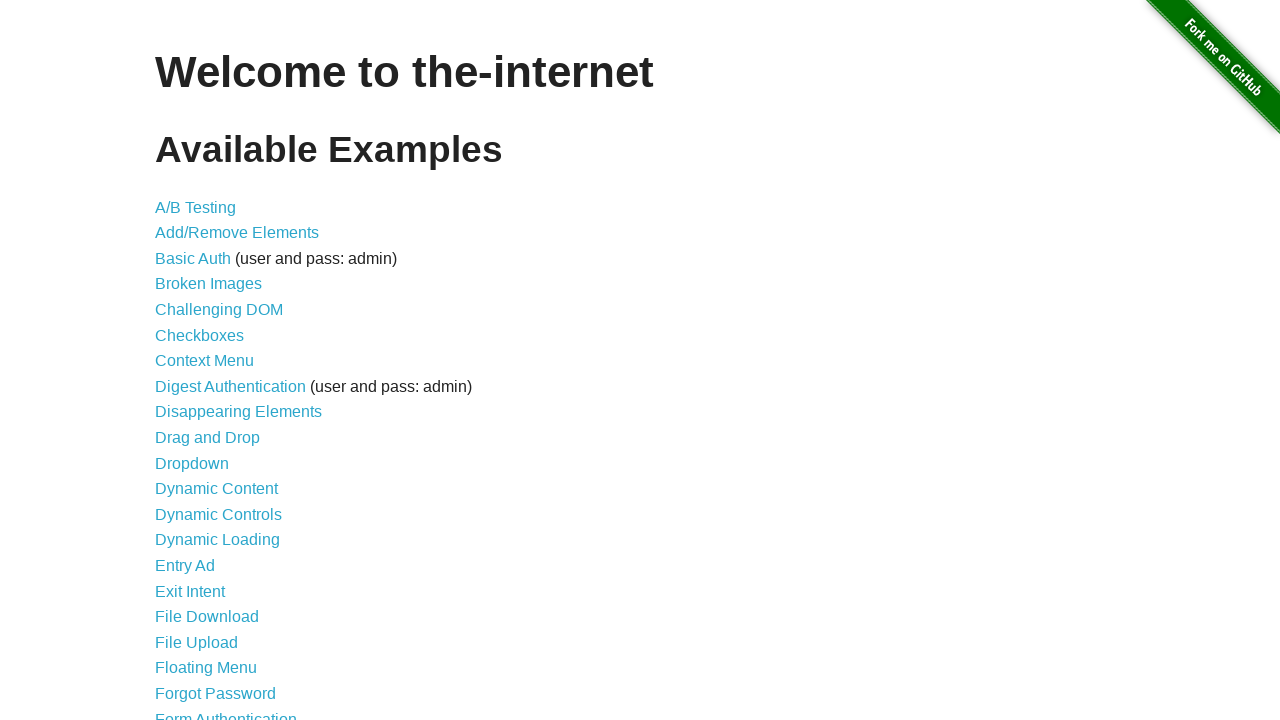